Tests checkbox functionality by clicking on checkboxes if they are not selected, then verifying that both checkboxes are checked.

Starting URL: https://the-internet.herokuapp.com/checkboxes

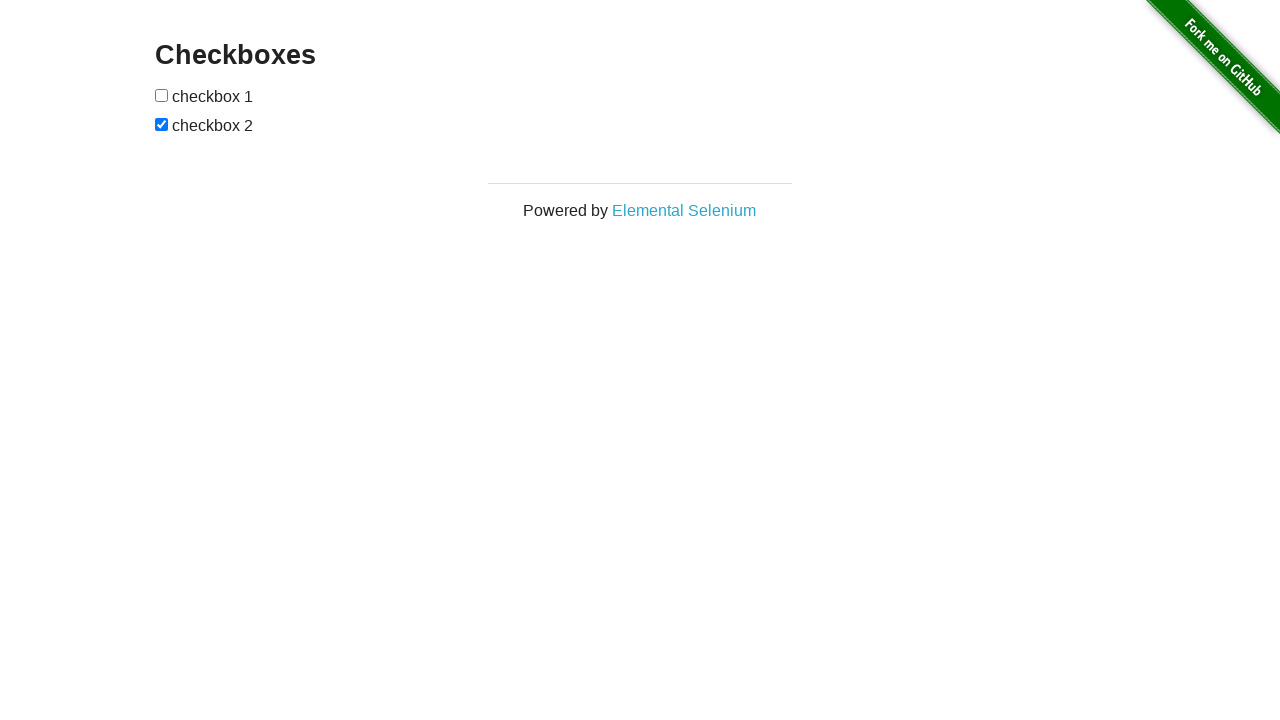

Located first checkbox element
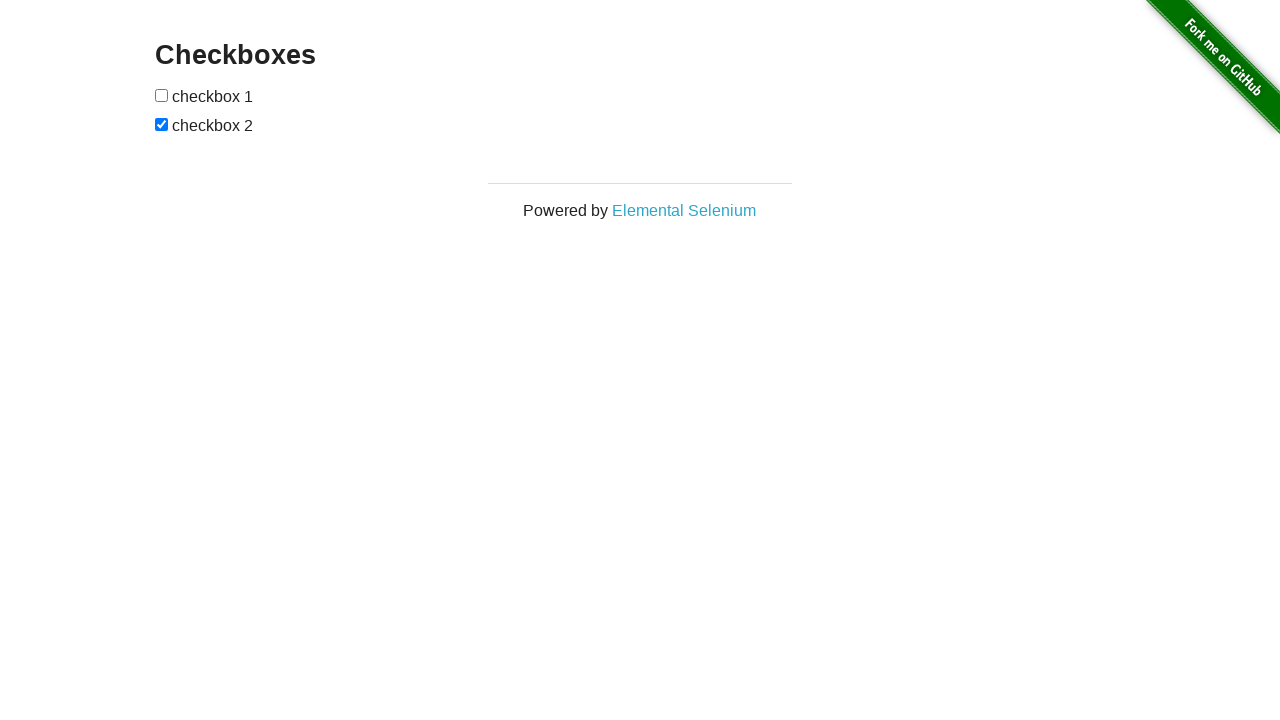

Clicked first checkbox as it was not selected at (162, 95) on xpath=//input[@type='checkbox'] >> nth=0
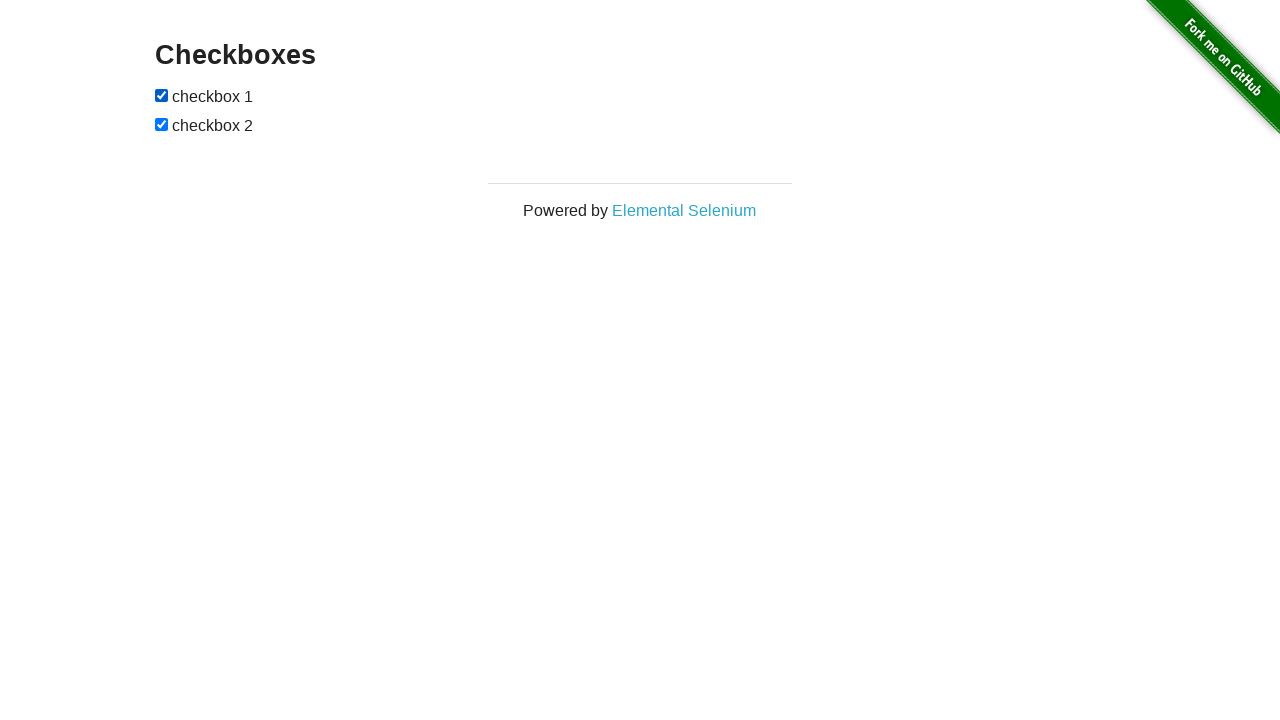

Located second checkbox element
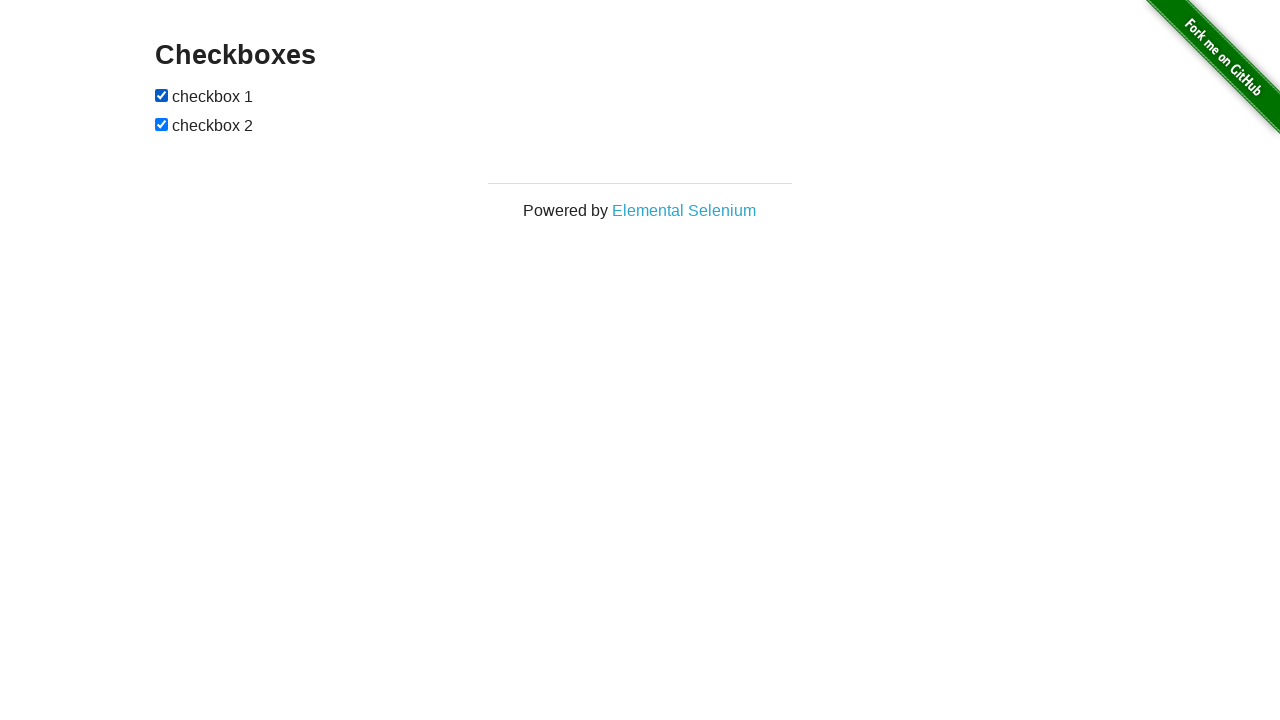

Second checkbox was already checked
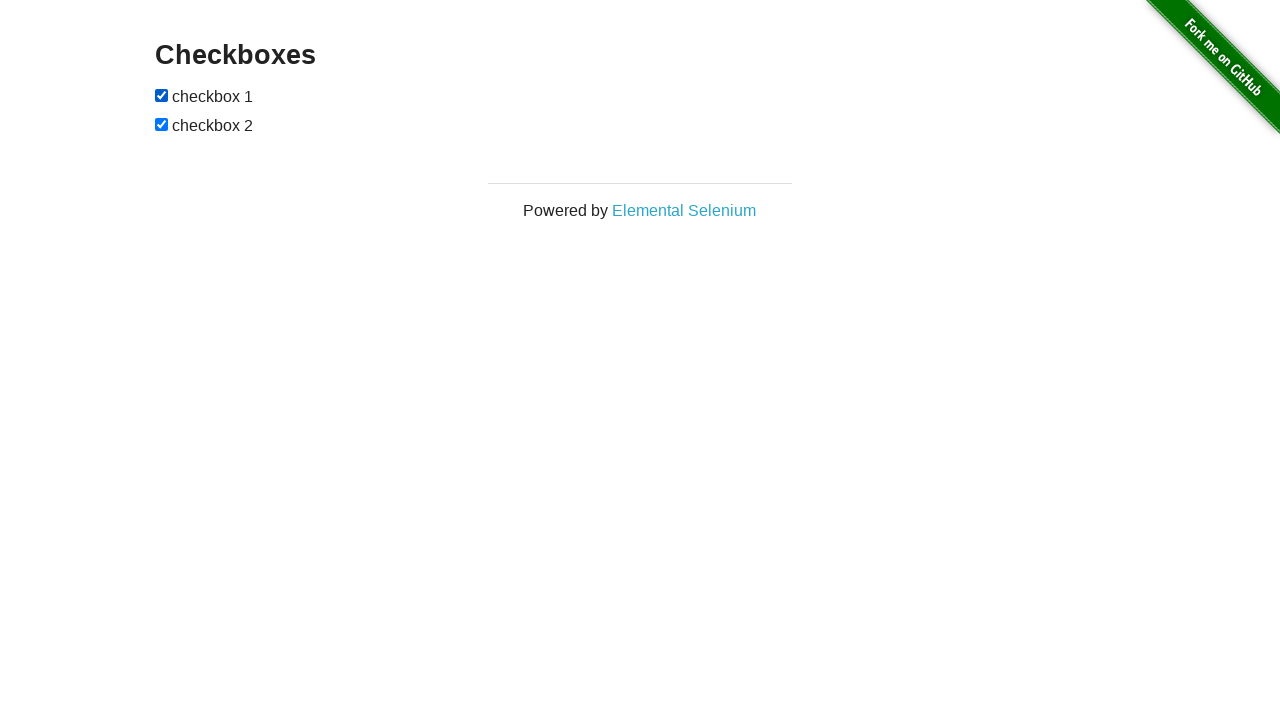

Verified first checkbox is checked
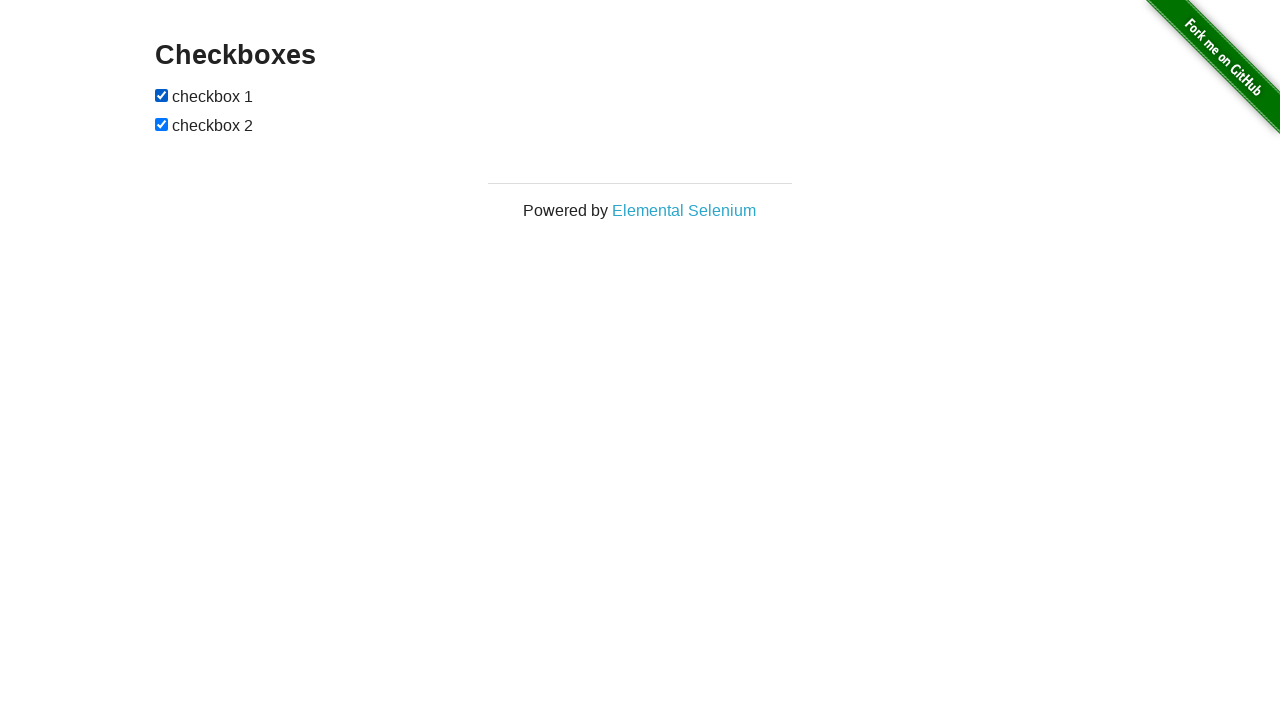

Verified second checkbox is checked
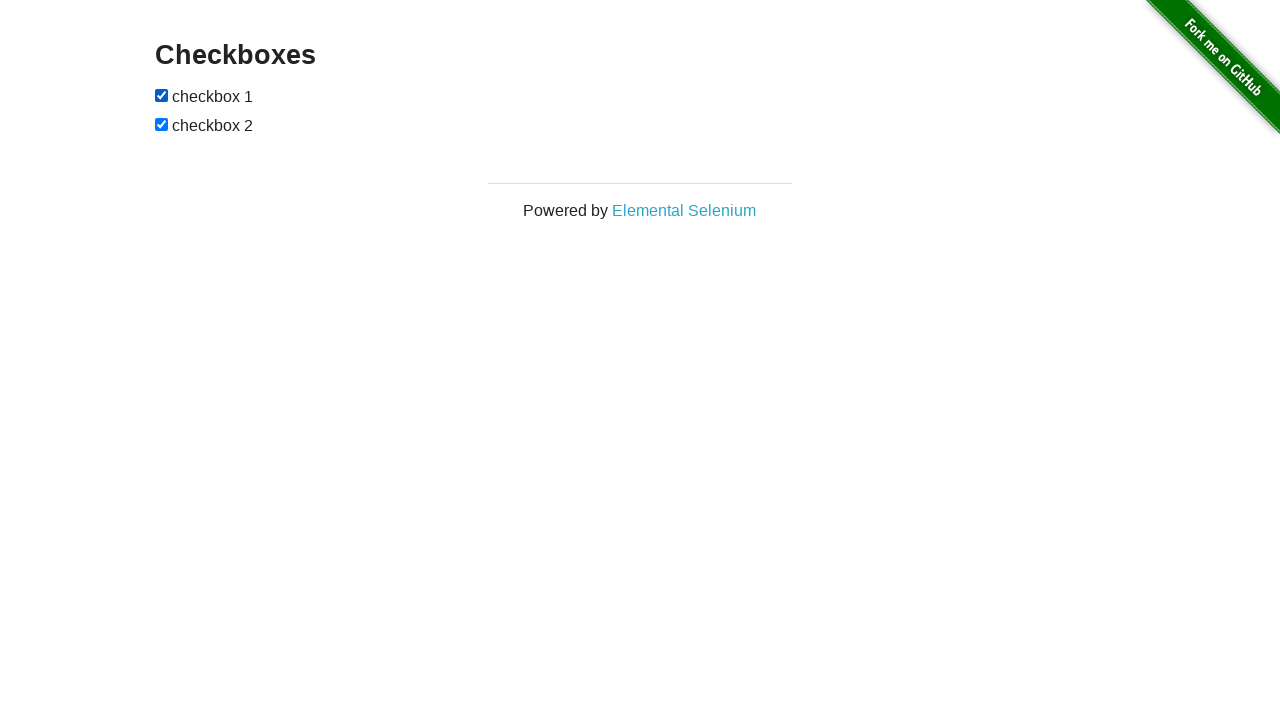

Located all checkboxes on page (total count: 2)
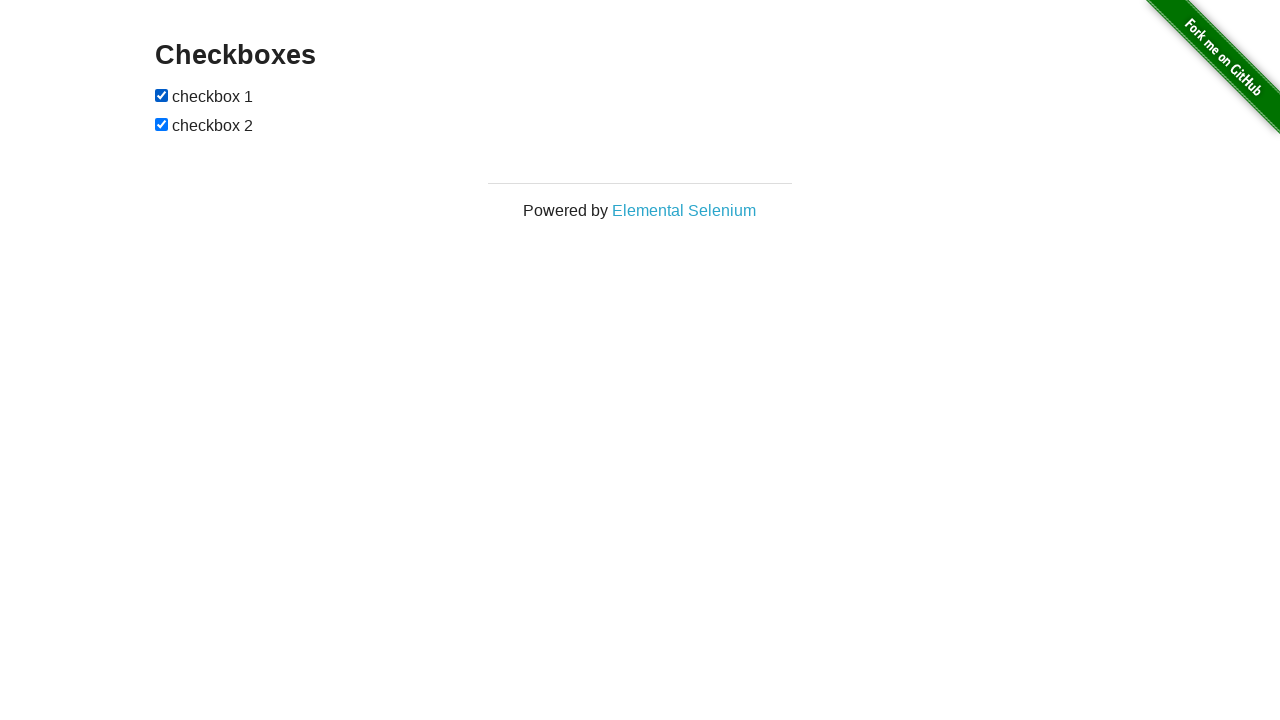

Verified checkbox 1 is checked
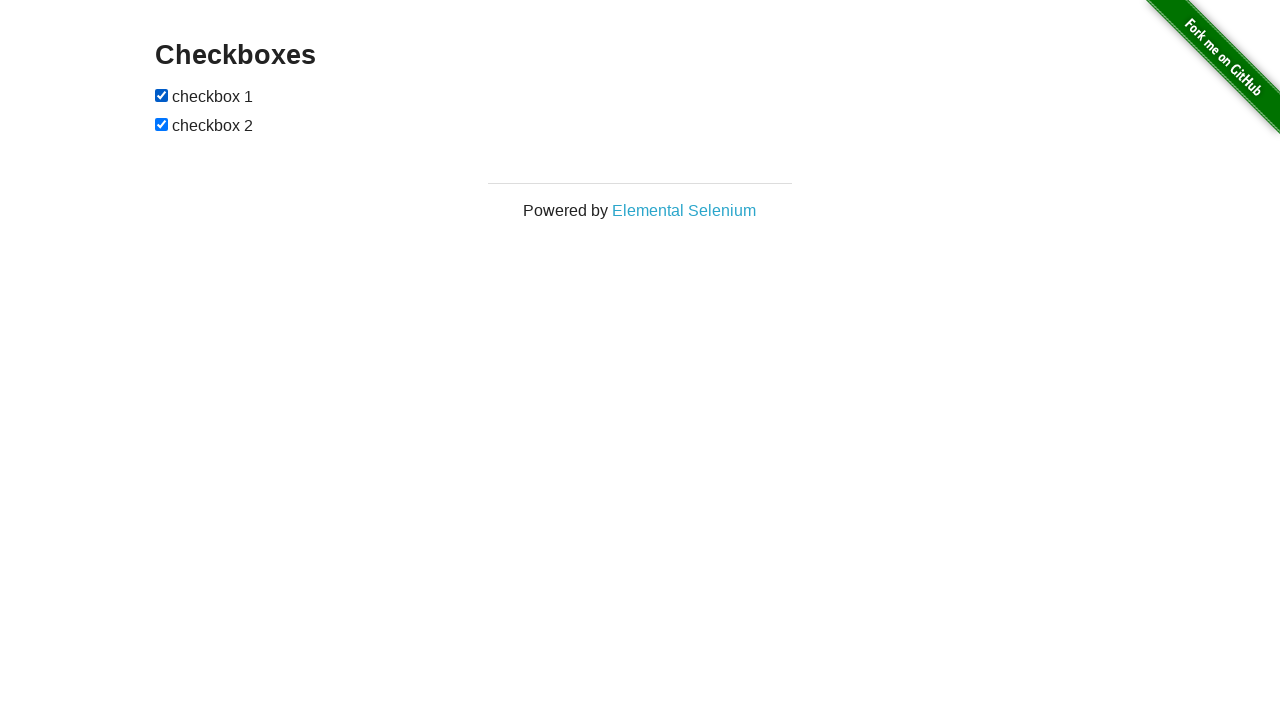

Verified checkbox 2 is checked
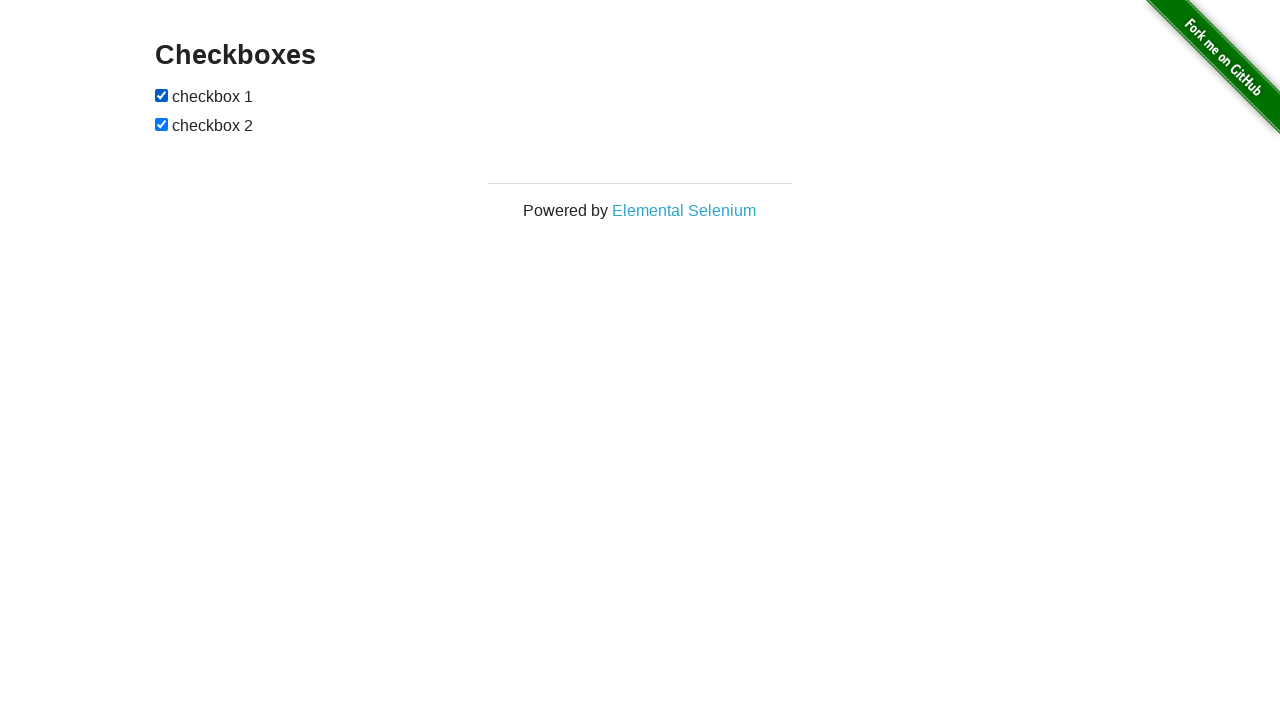

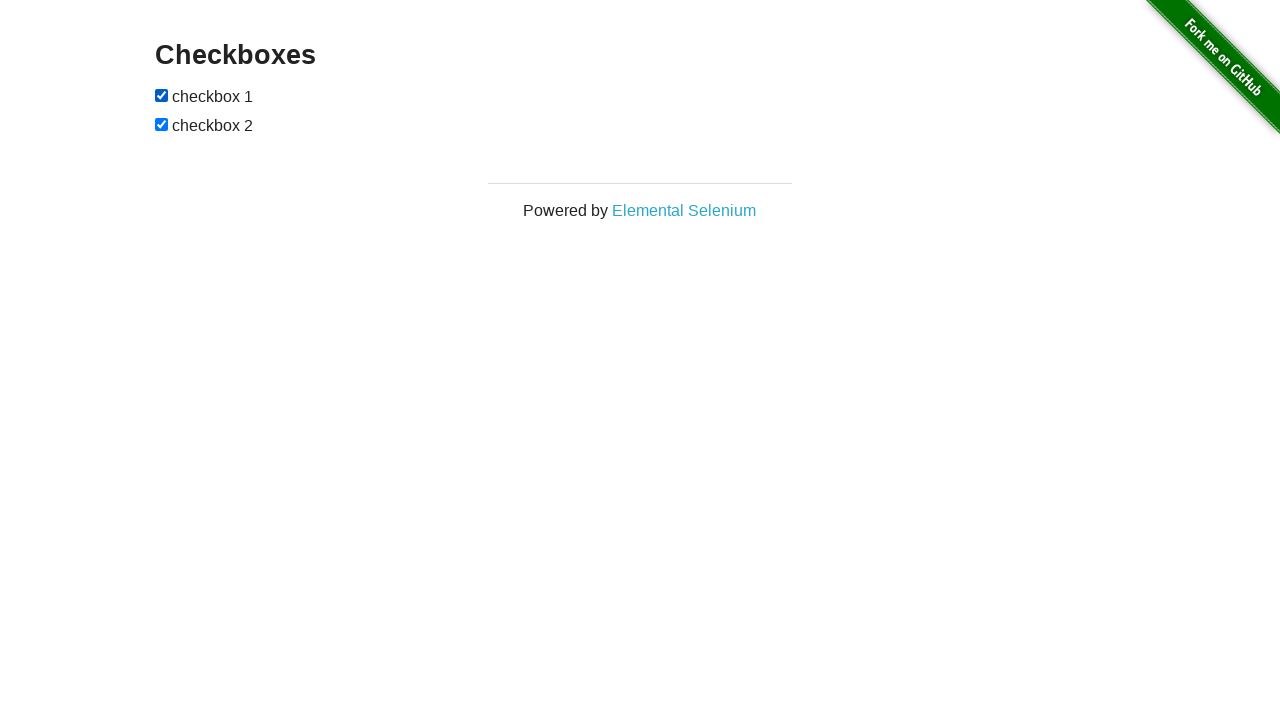